Tests dropdown selection by selecting Option 1 using index-based selection

Starting URL: https://testcenter.techproeducation.com/index.php?page=dropdown

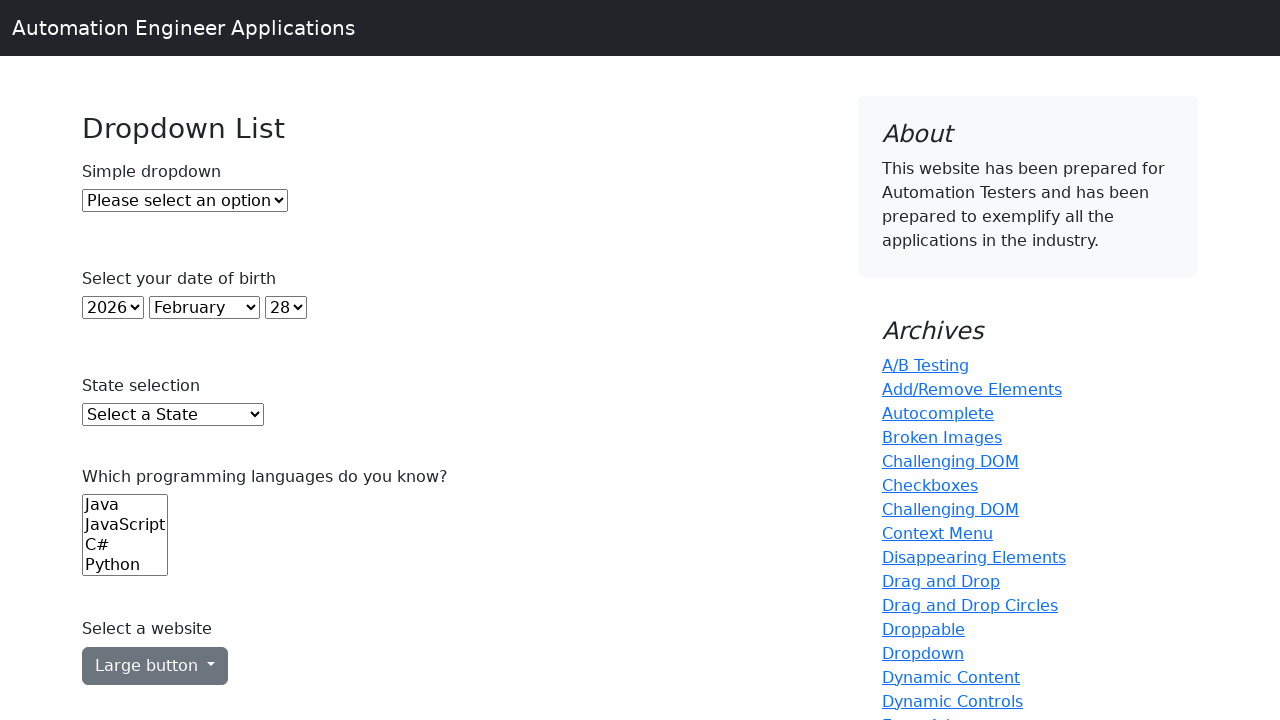

Navigated to dropdown test page
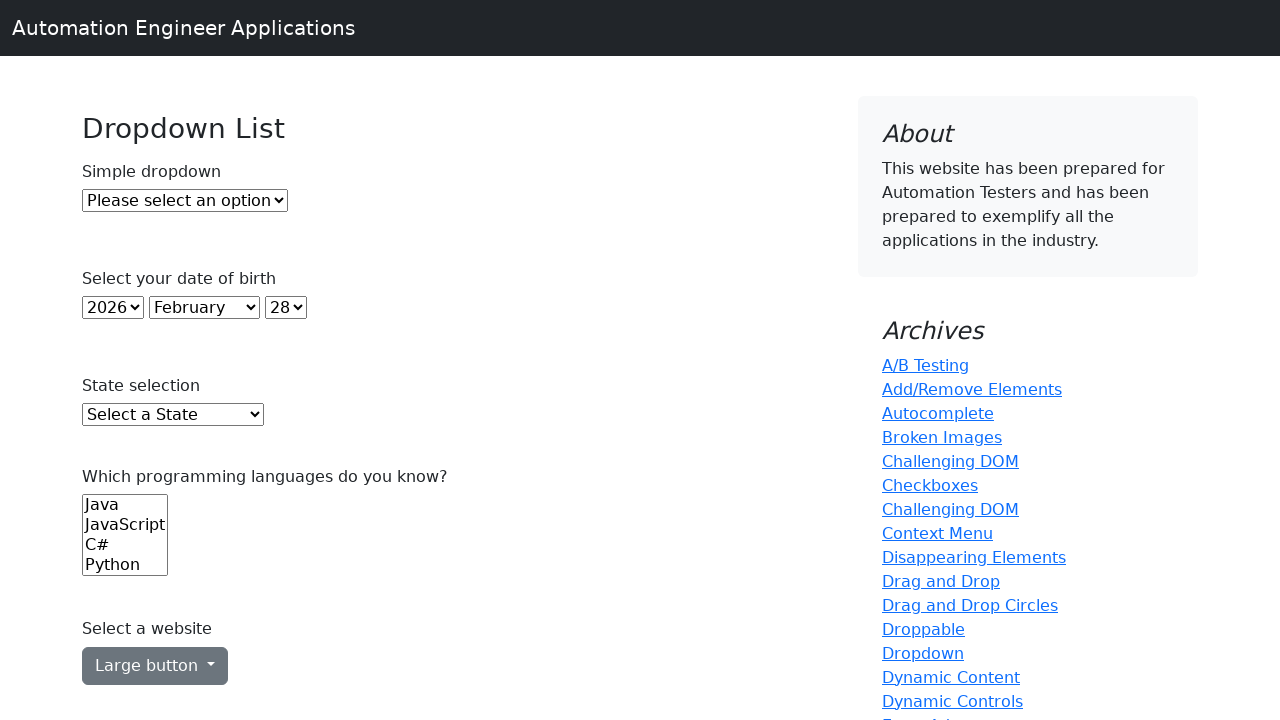

Selected Option 1 from dropdown using index-based selection (index 1) on #dropdown
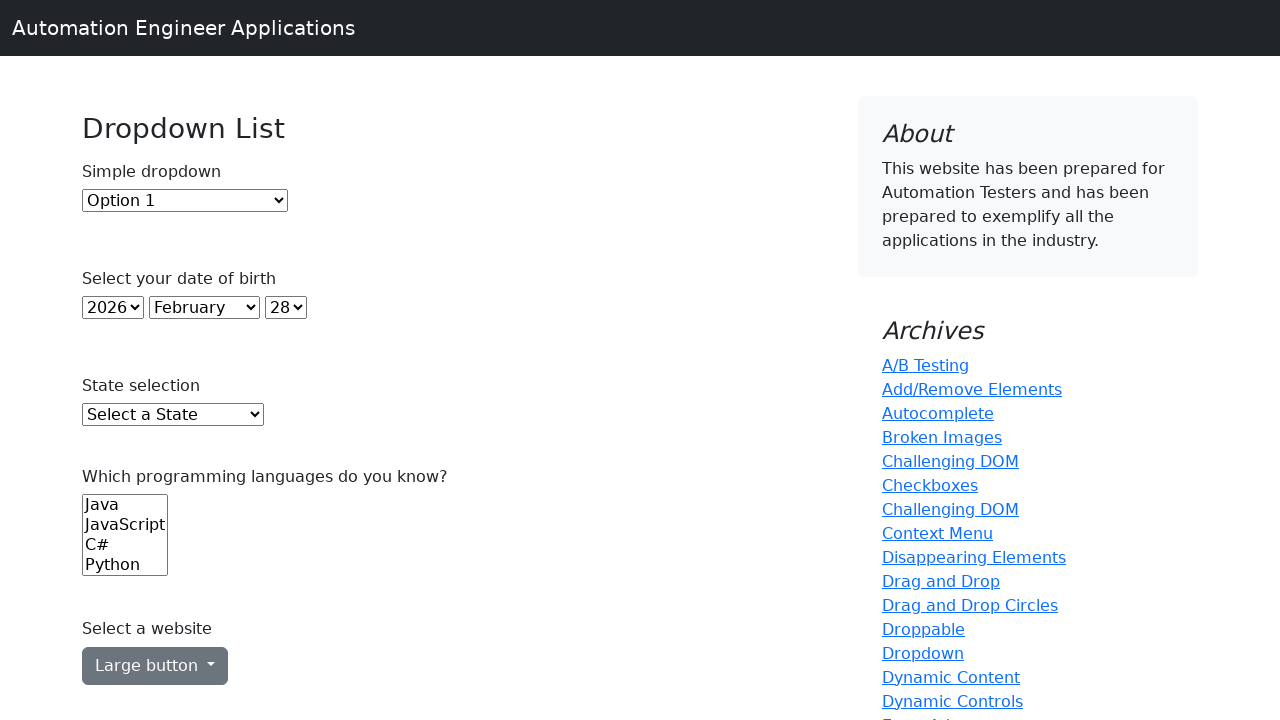

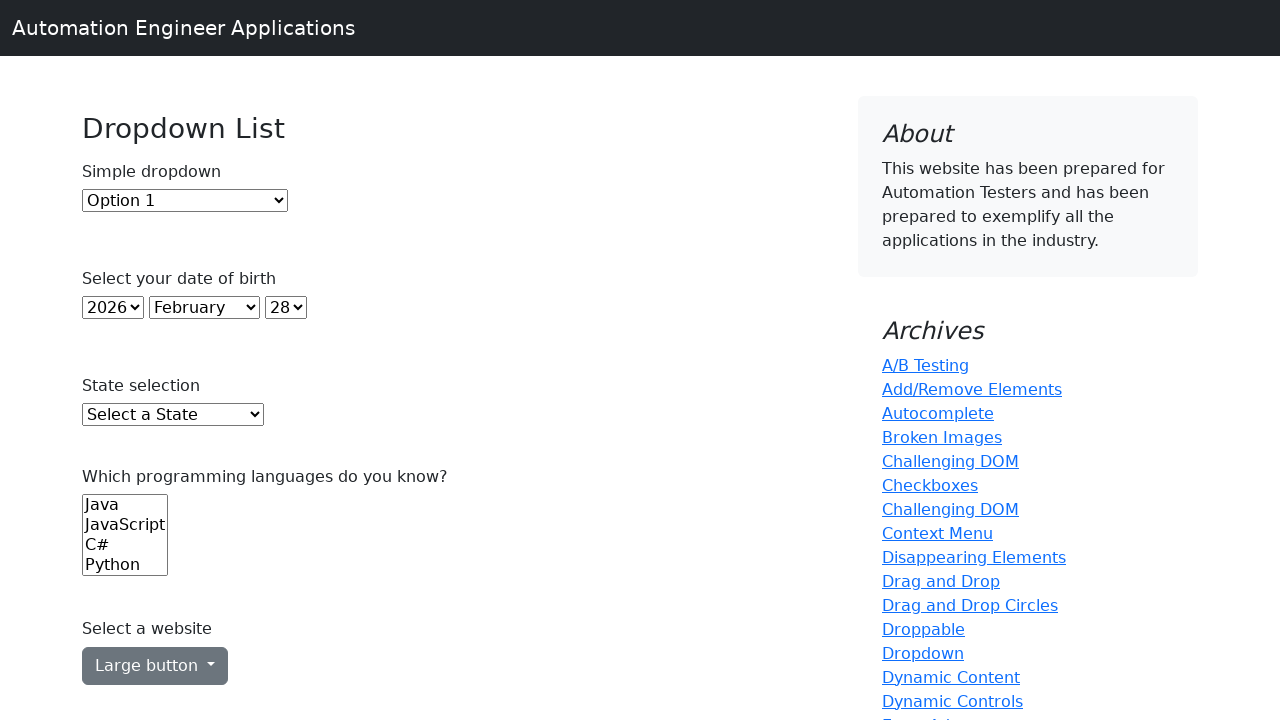